Tests iframe navigation by switching to an iframe, clicking a button inside it, then switching back to the main page and clicking another element.

Starting URL: https://www.w3schools.com/js/tryit.asp?filename=tryjs_myfirst

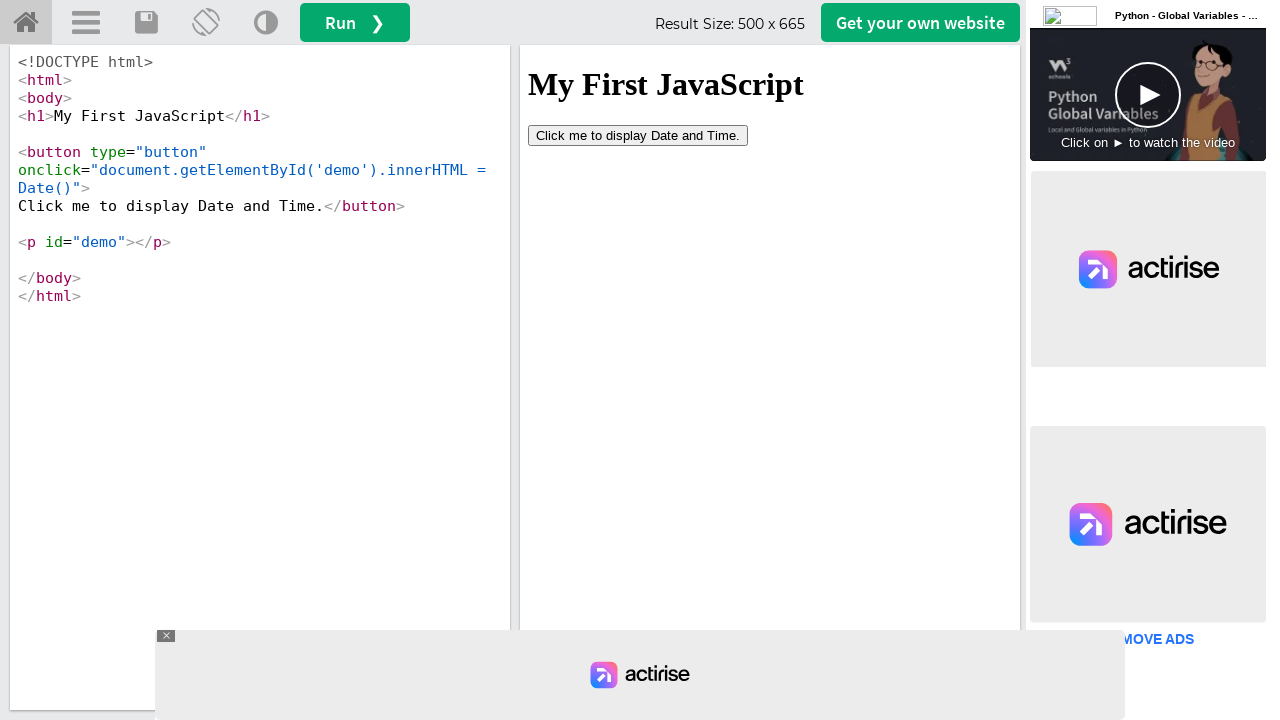

Located iframe with id 'iframeResult'
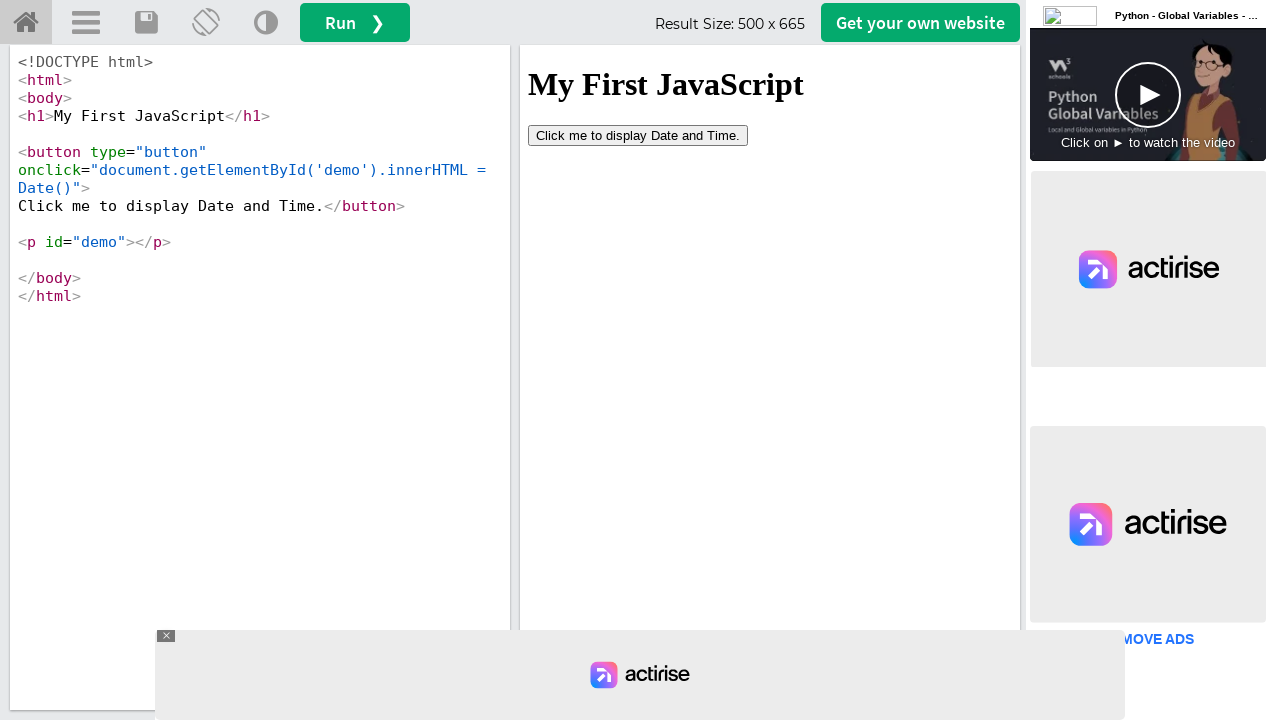

Clicked button inside iframe at (638, 135) on #iframeResult >> internal:control=enter-frame >> xpath=//button[contains(text(),
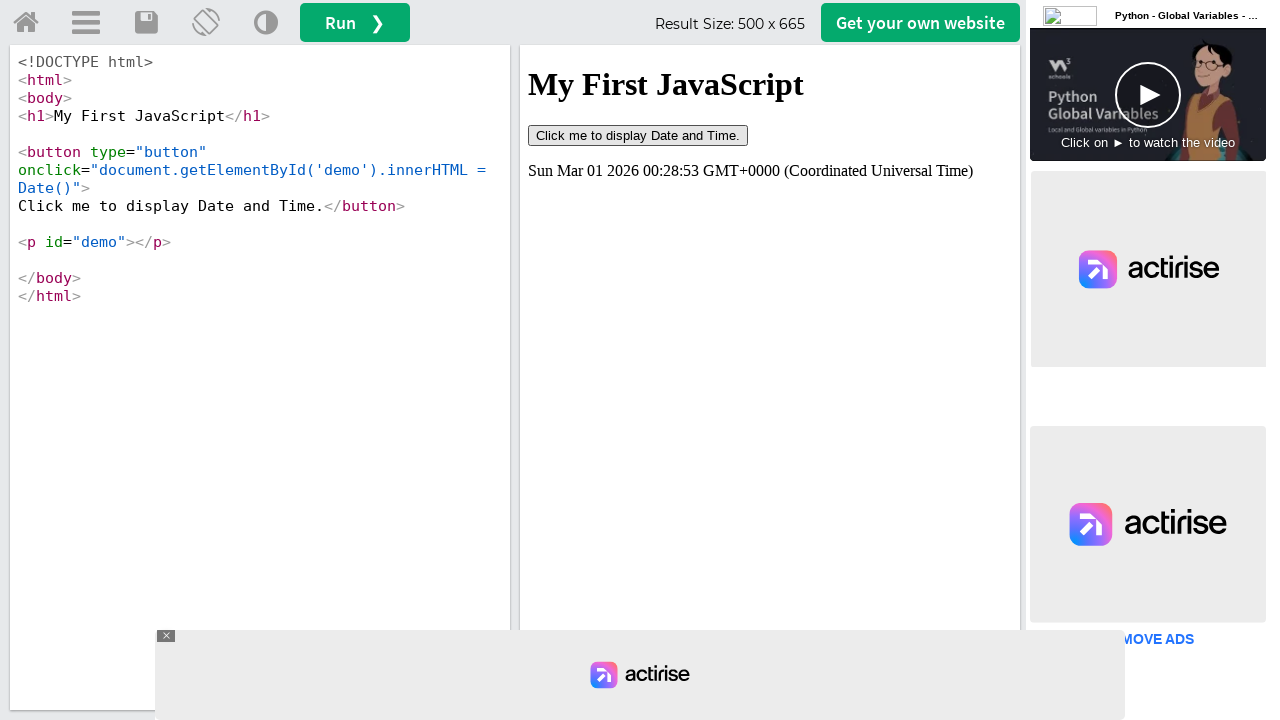

Waited 1000ms for iframe action to complete
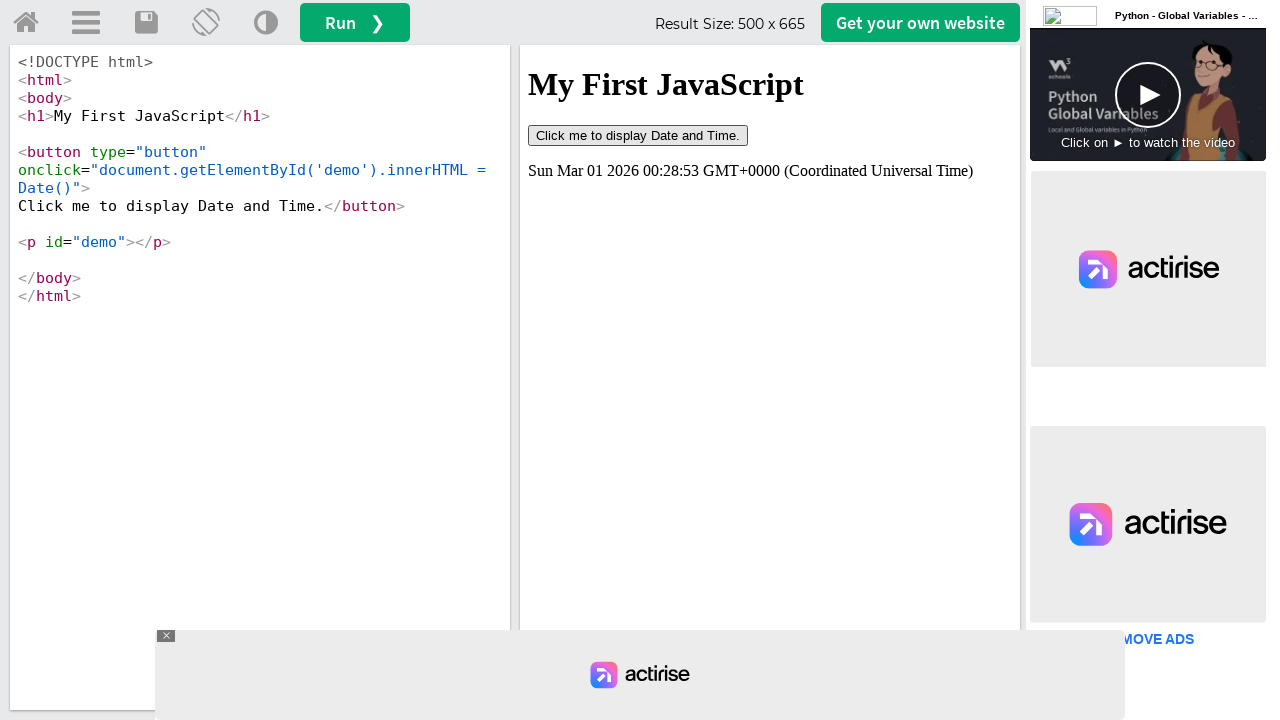

Clicked 'tryhome' link on main page to navigate back at (26, 23) on a#tryhome
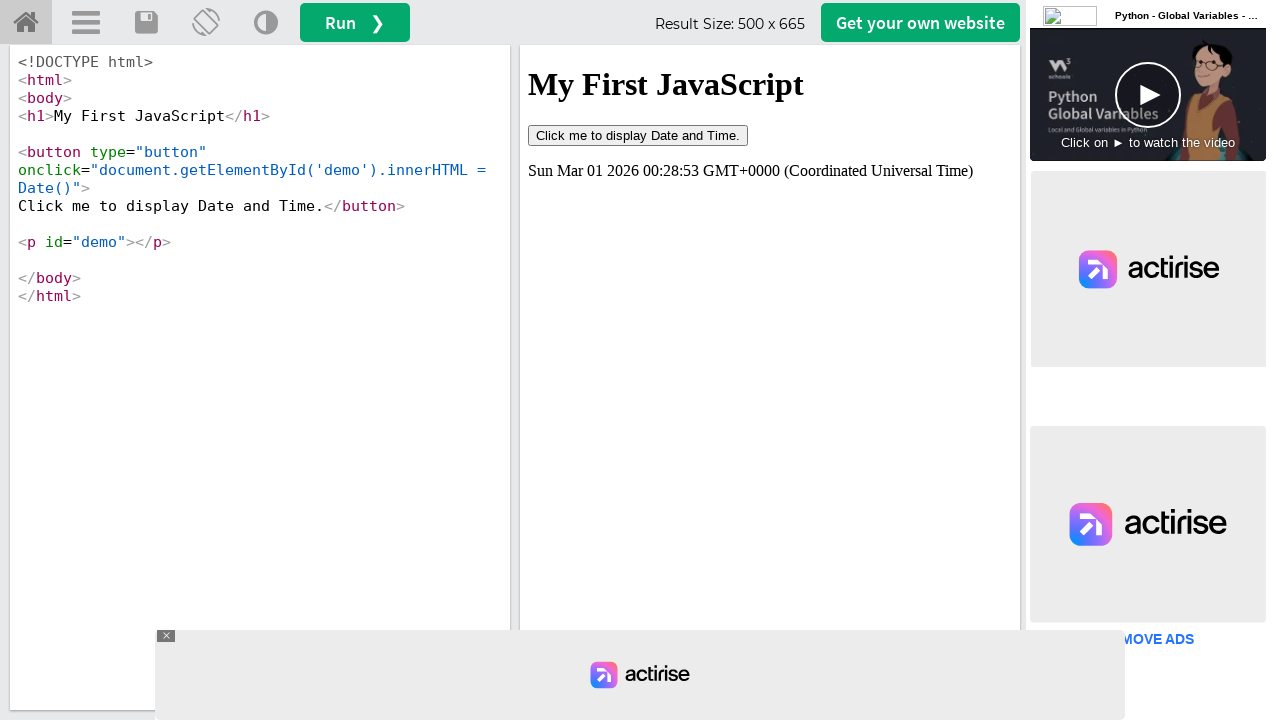

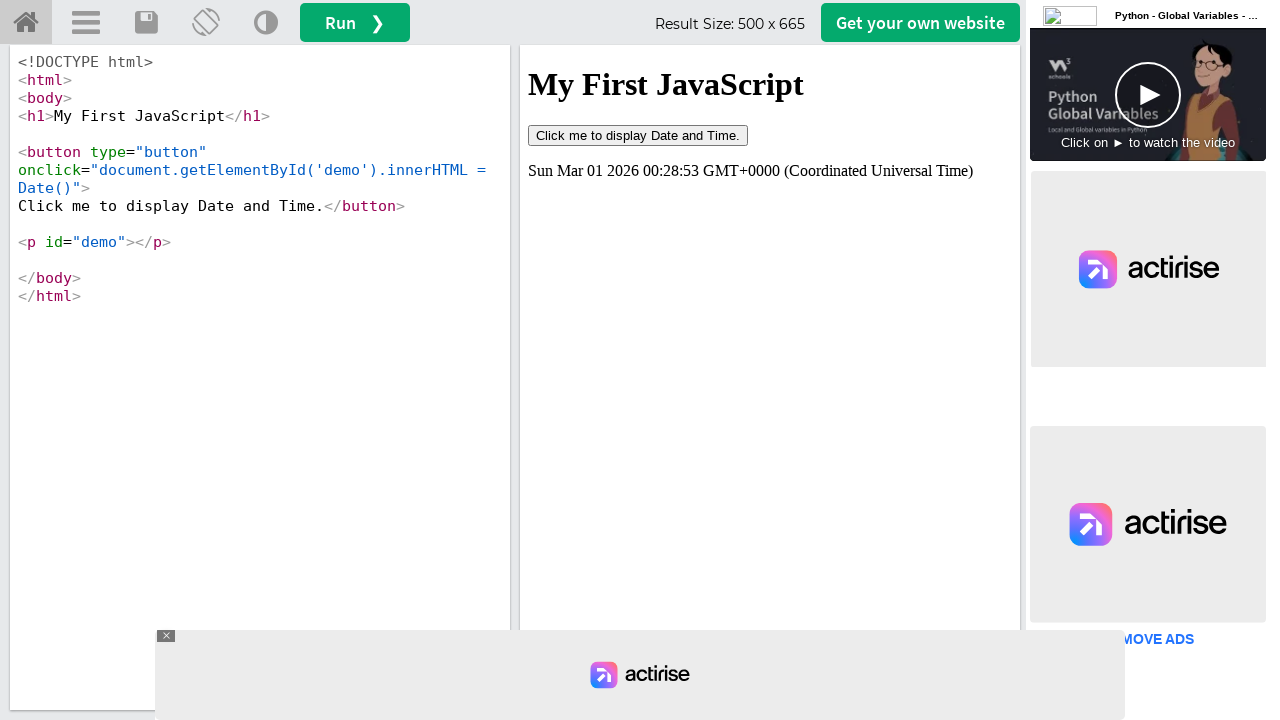